Tests filling a form field on Salesforce signup page using JavaScript execution

Starting URL: https://www.salesforce.com/in/form/signup/freetrial-sales/?d=topnav2-btn-ft

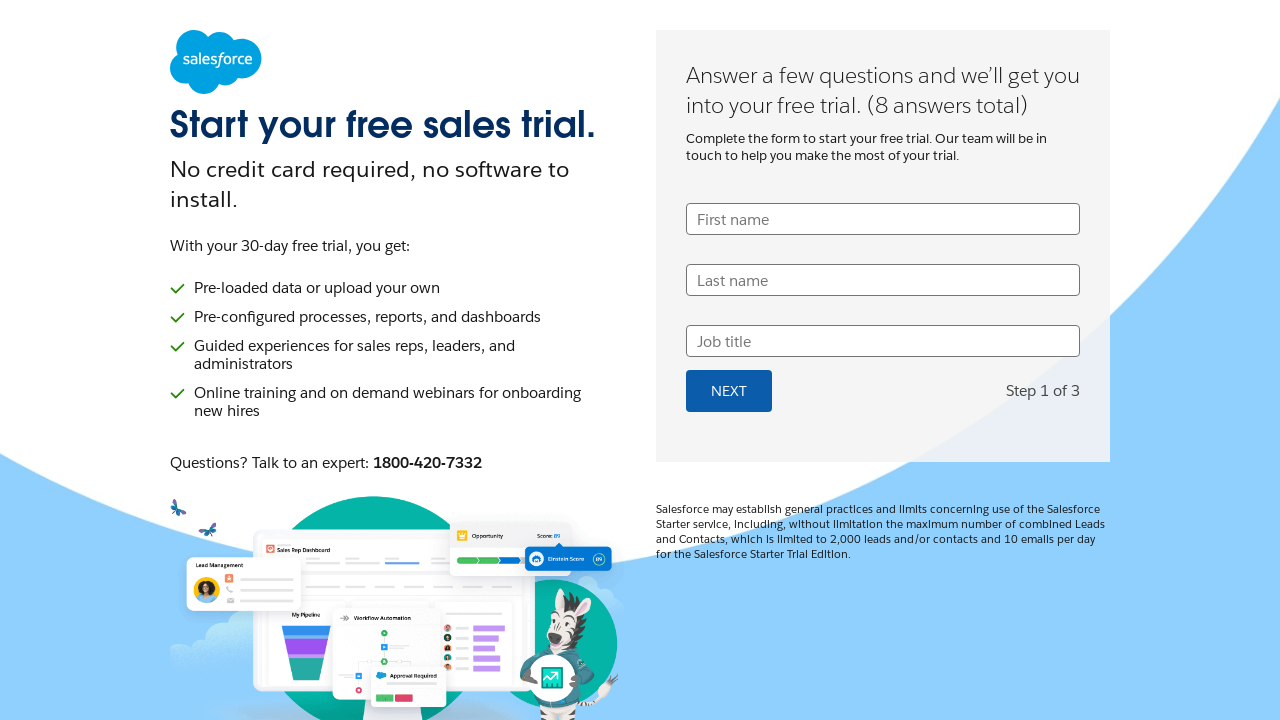

Navigated to Salesforce signup page
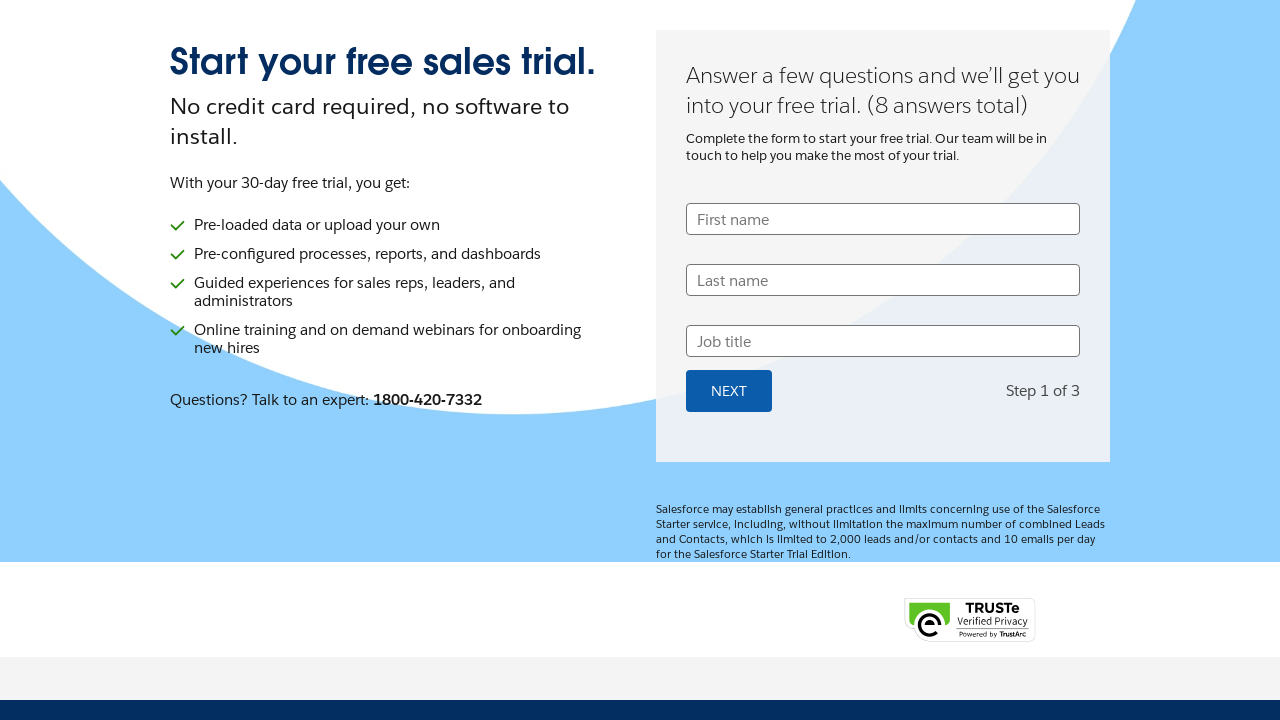

Filled first name field with 'Tanuja' using JavaScript execution on input[id^='UserFirstName']
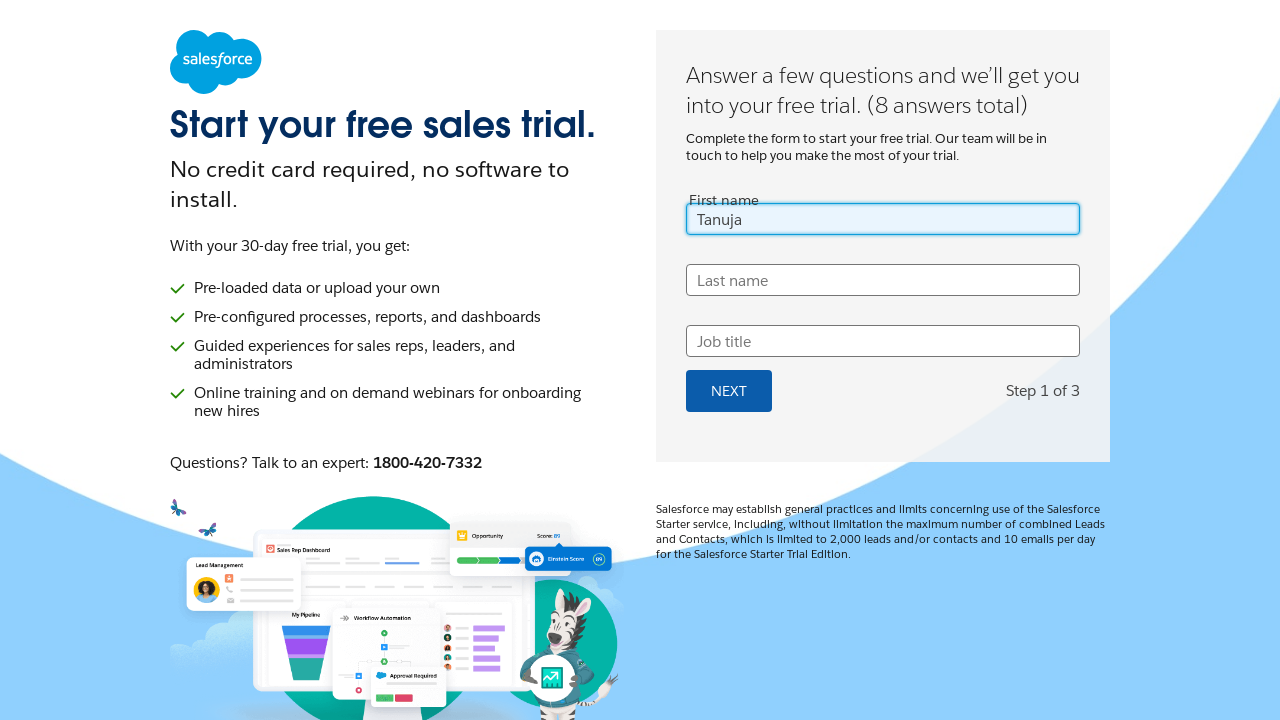

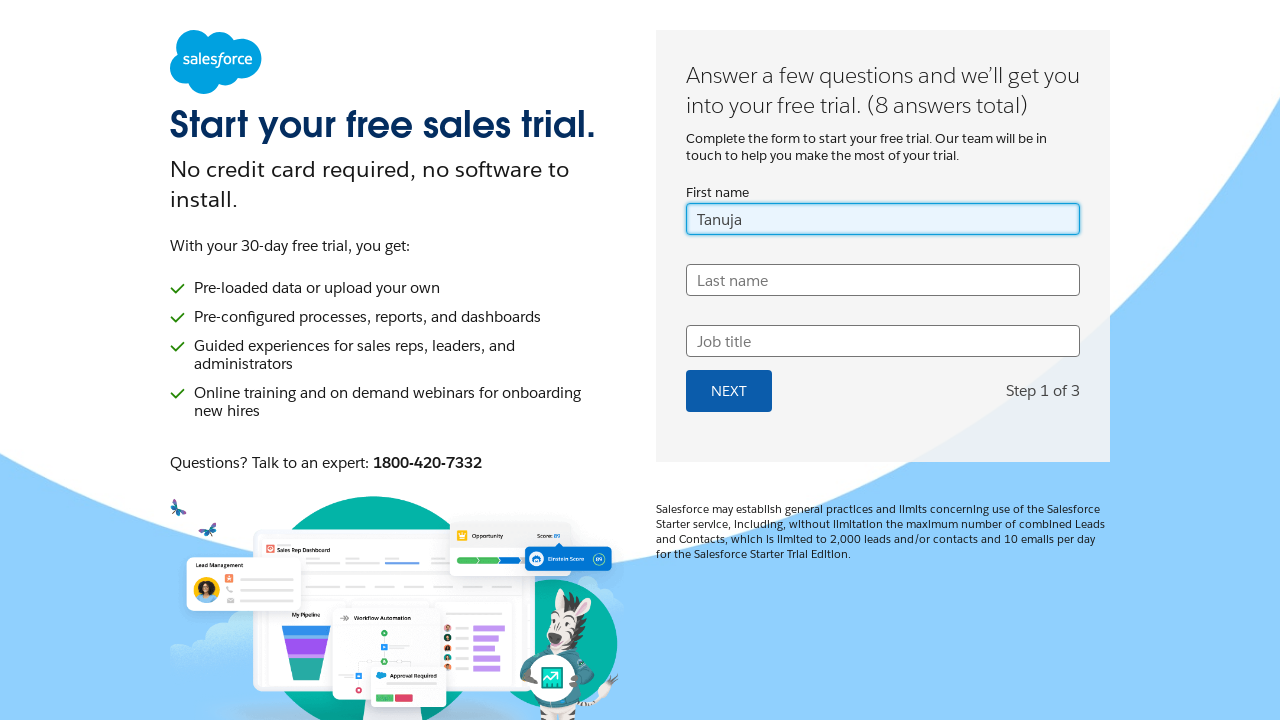